Navigates to the 99 Bottles of Beer website, clicks on the Lyrics link, and verifies that all 100 paragraphs of the song lyrics are displayed on the page.

Starting URL: http://www.99-bottles-of-beer.net

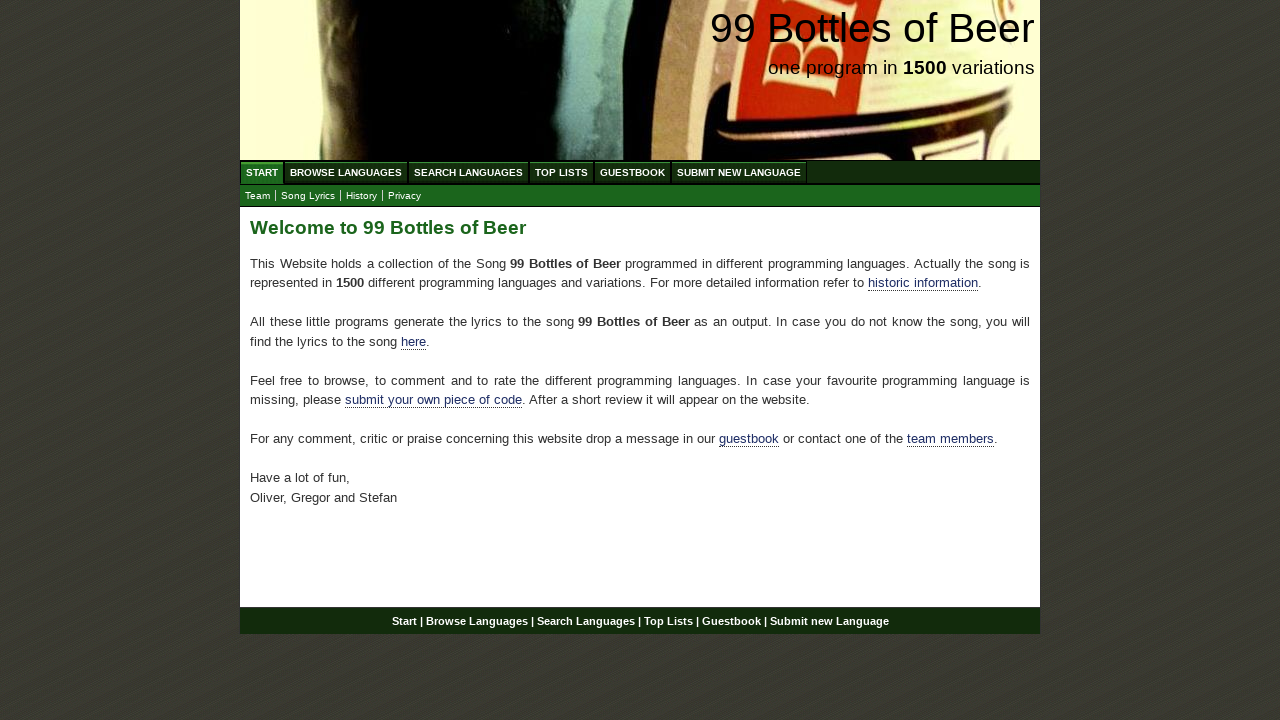

Clicked on the Lyrics link in the submenu at (308, 196) on ul#submenu li a[href='lyrics.html']
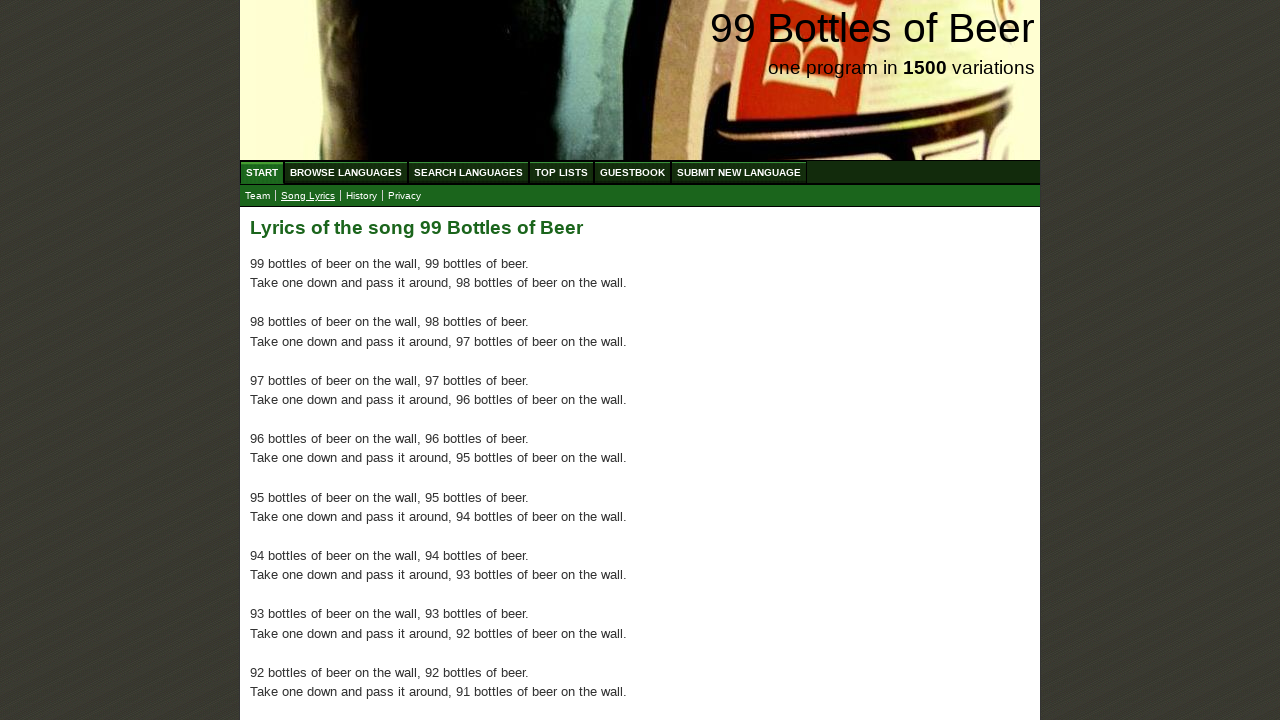

Main content with lyrics paragraphs loaded
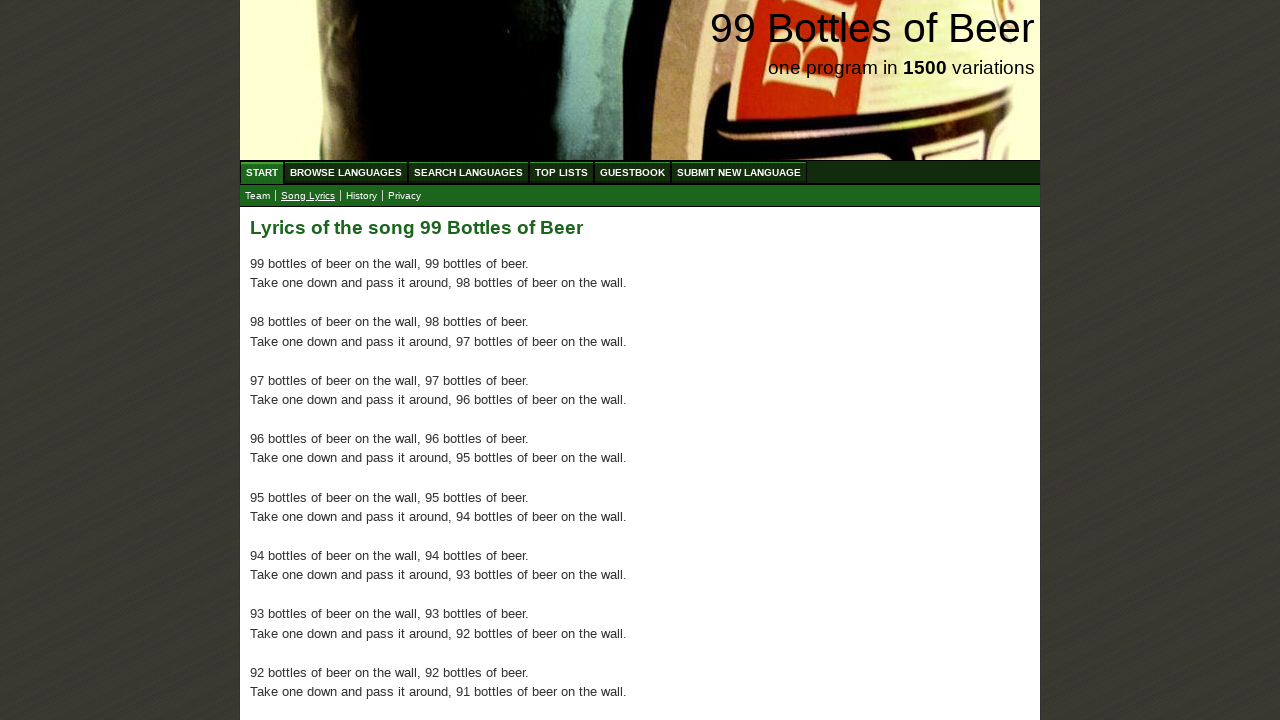

Located all paragraphs in main content
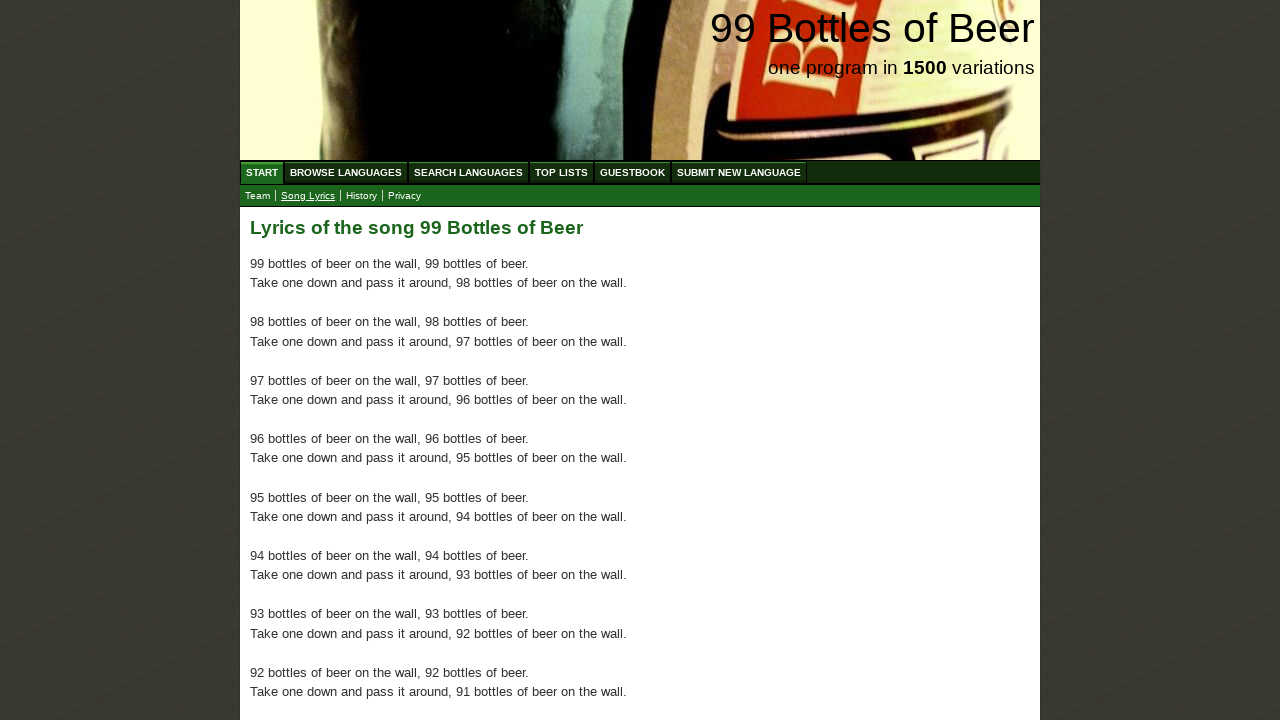

Verified that at least 100 paragraphs of lyrics are present
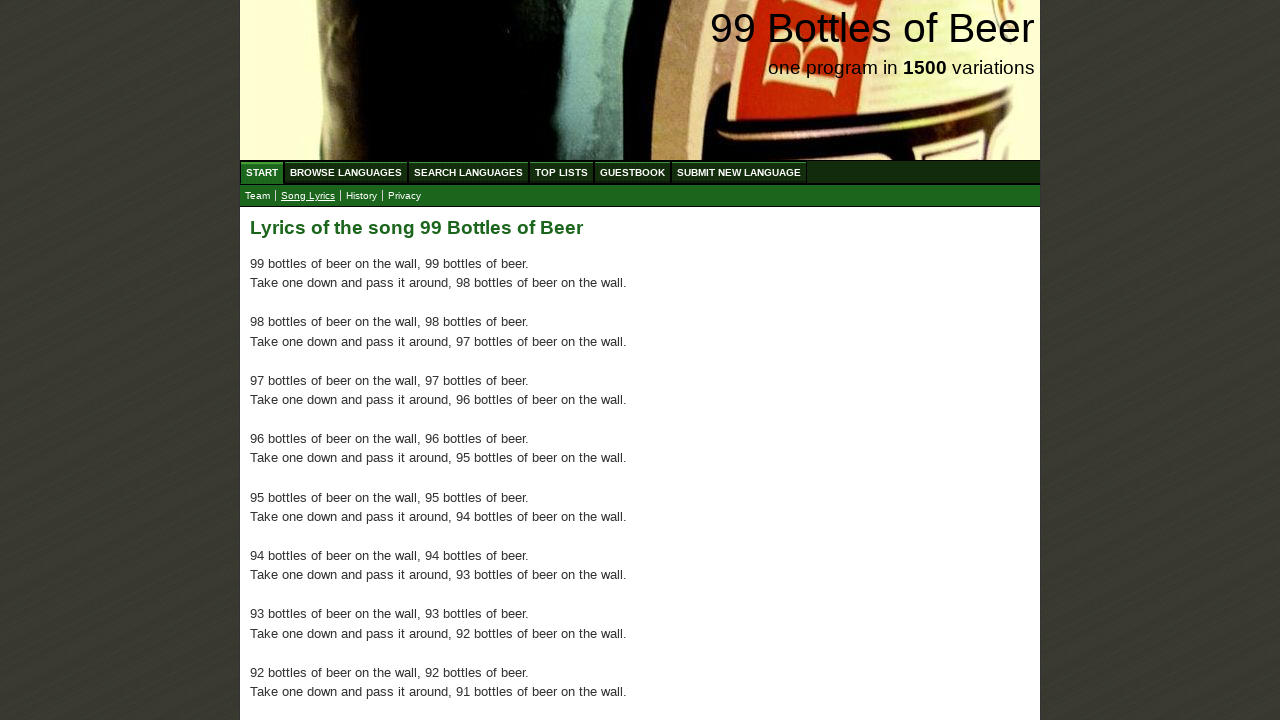

Retrieved text content of first paragraph
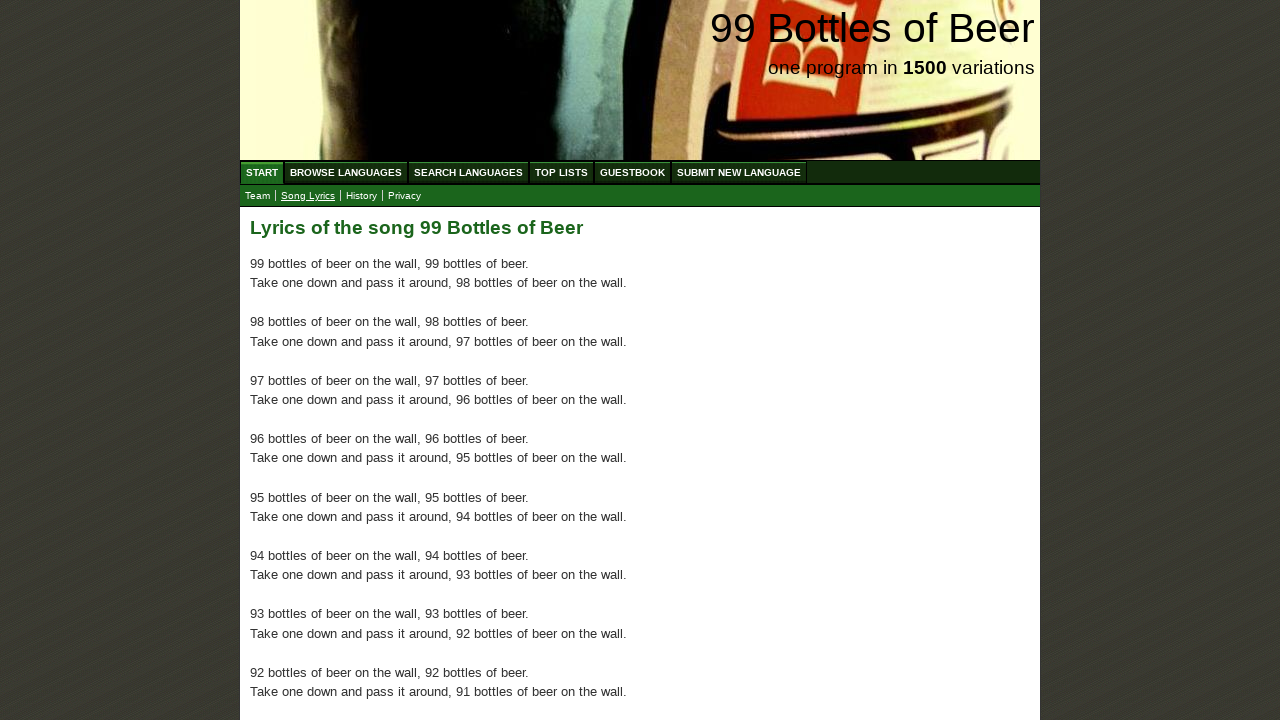

Verified first paragraph contains '99 bottles of beer'
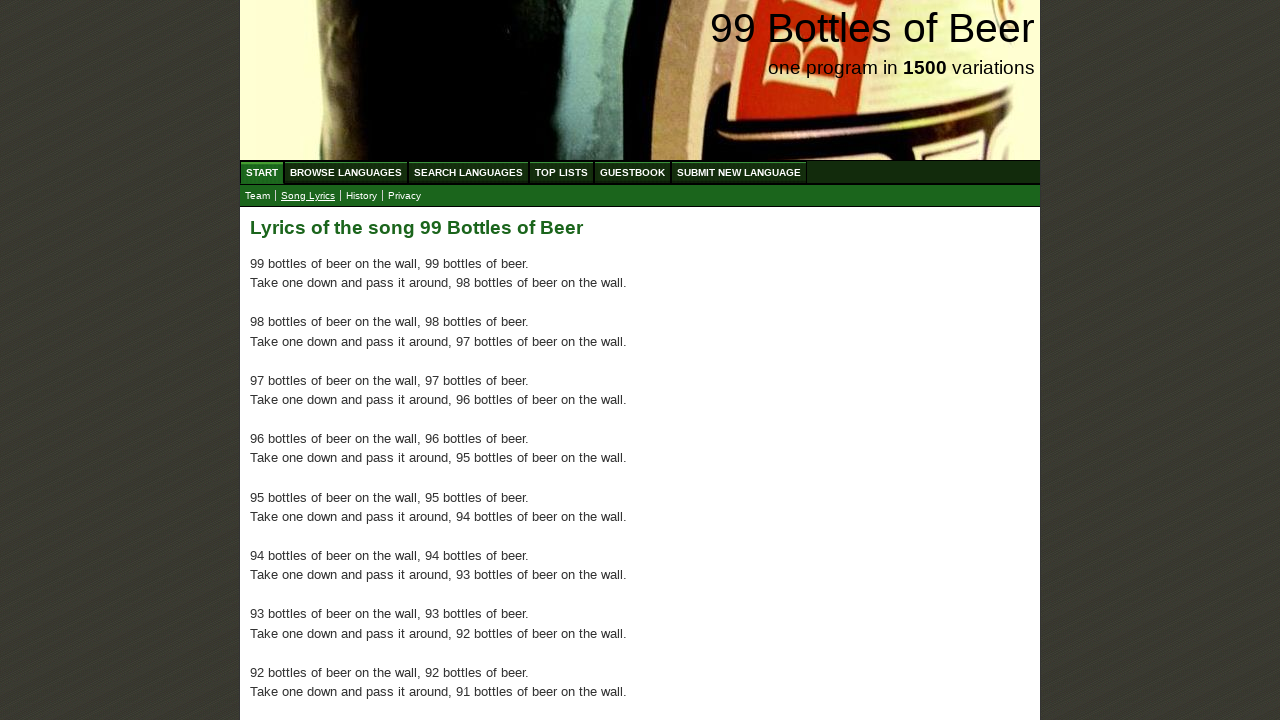

Retrieved text content of last (100th) paragraph
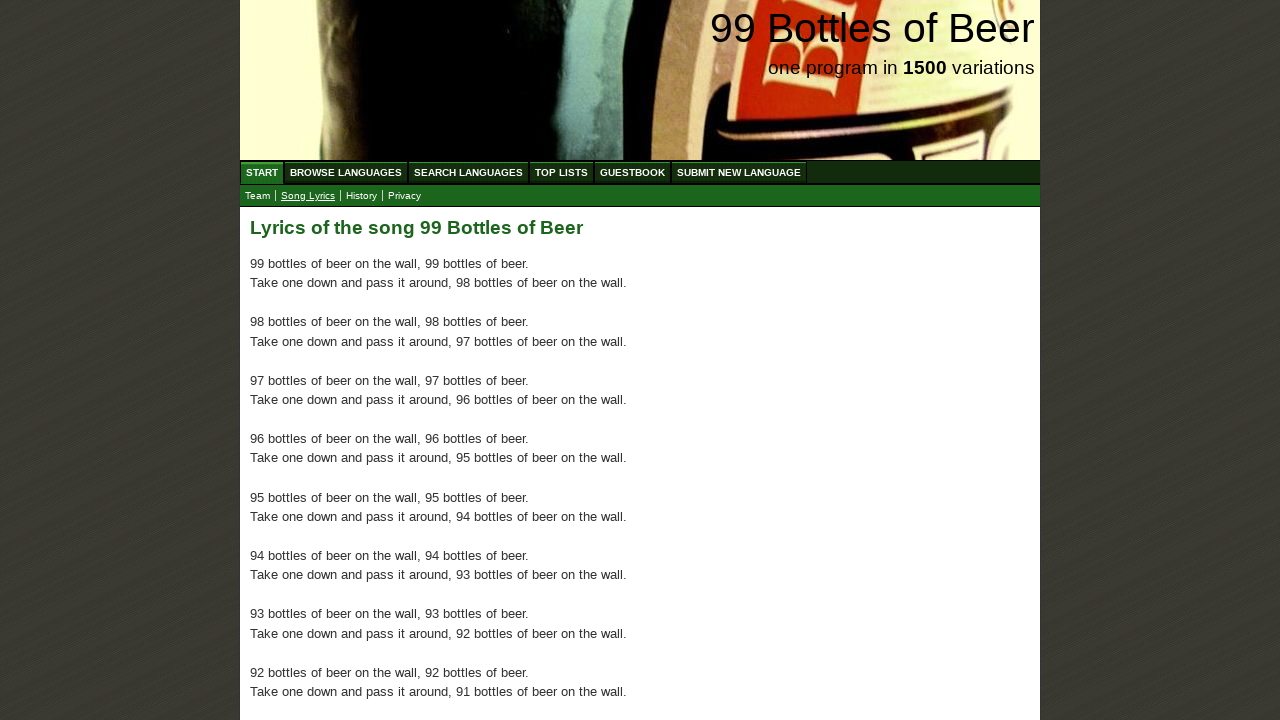

Verified last paragraph contains '99 bottles of beer on the wall'
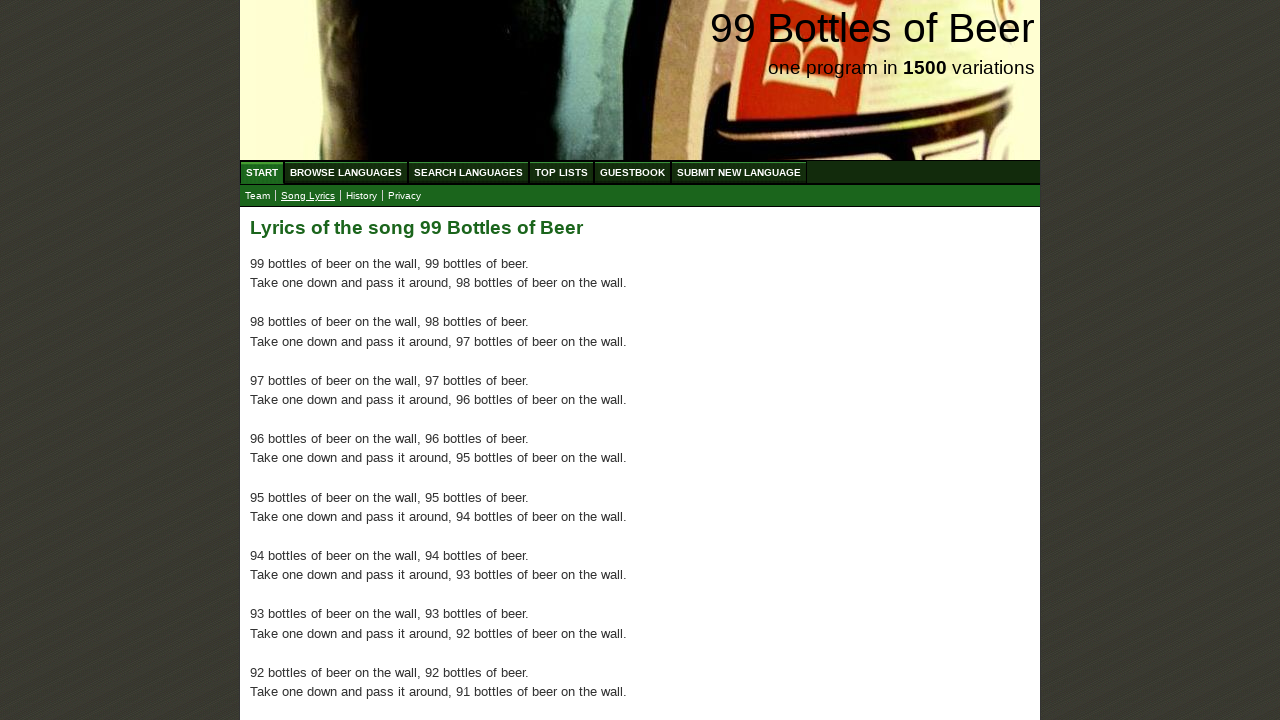

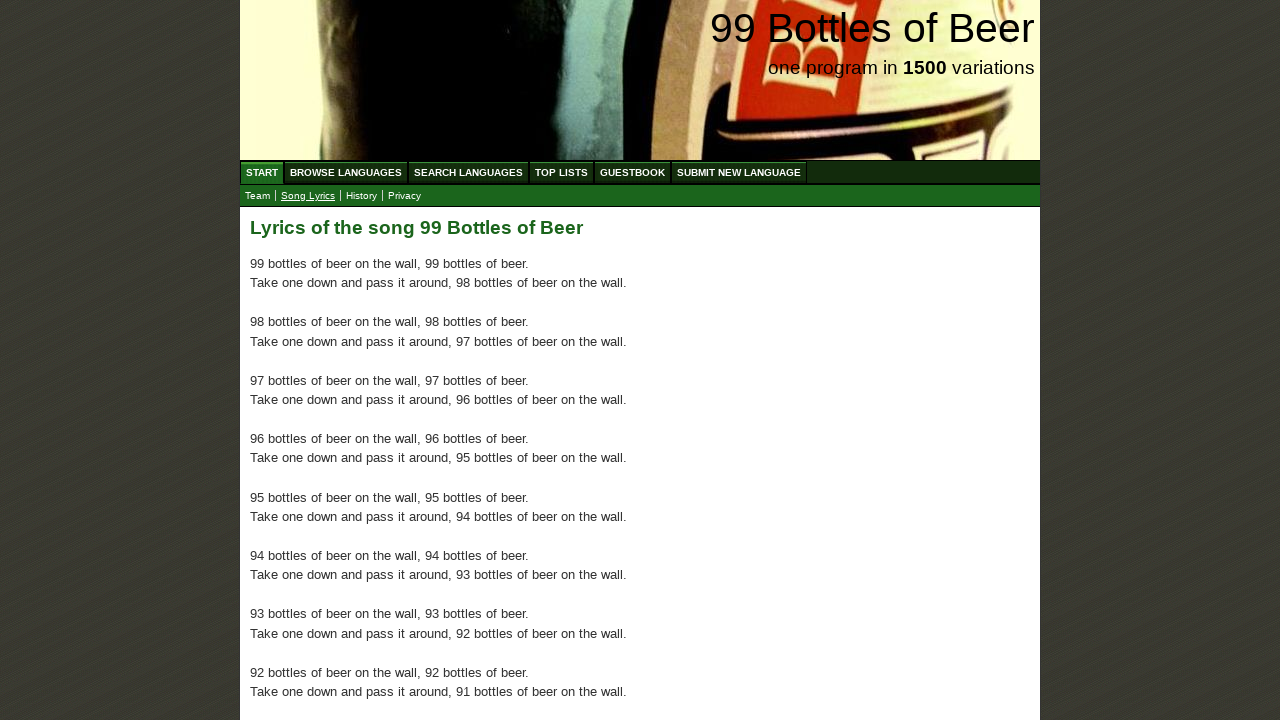